Navigates through multiple study and international program pages on Flinders University website

Starting URL: https://www.flinders.edu.au/study

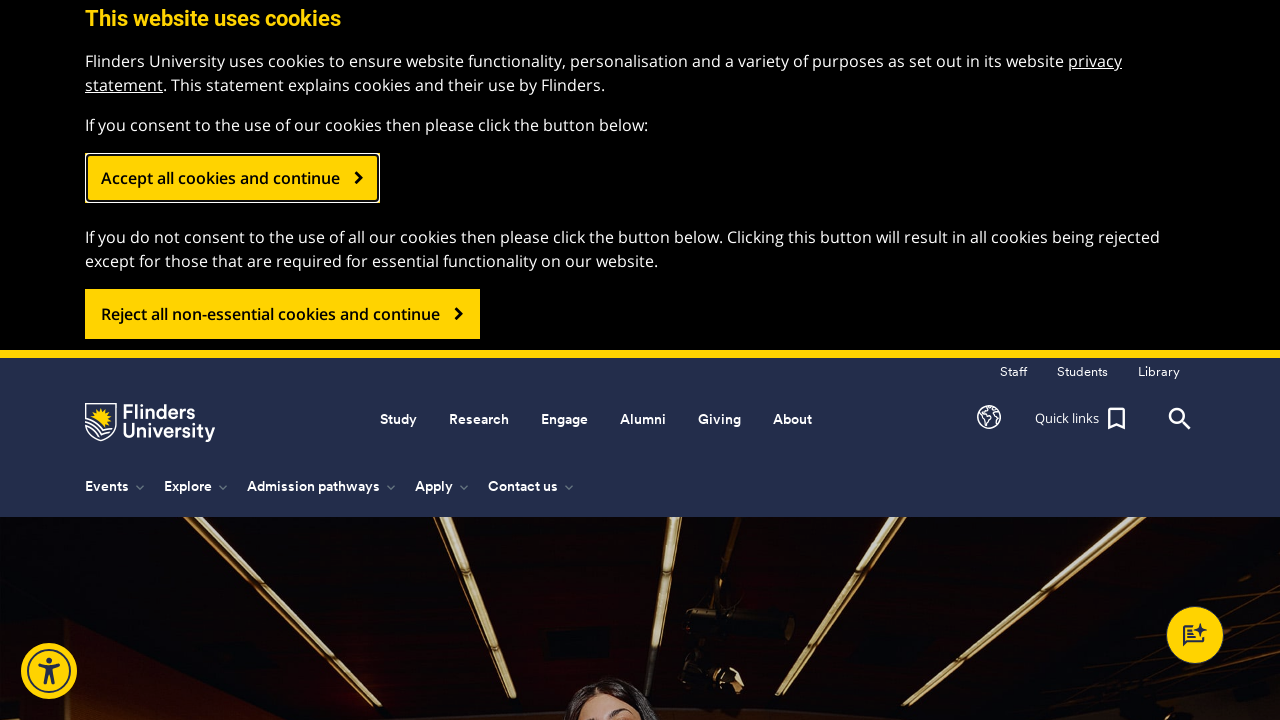

Study page loaded (domcontentloaded)
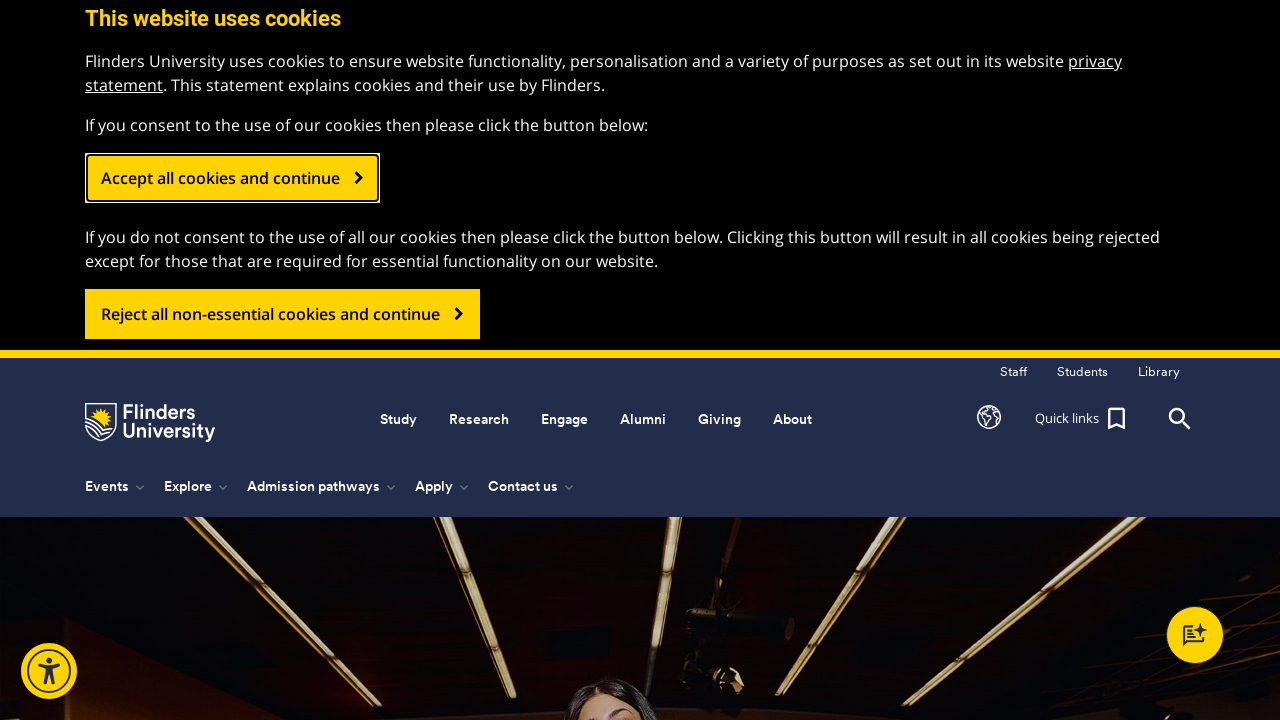

Navigated to Arts study page
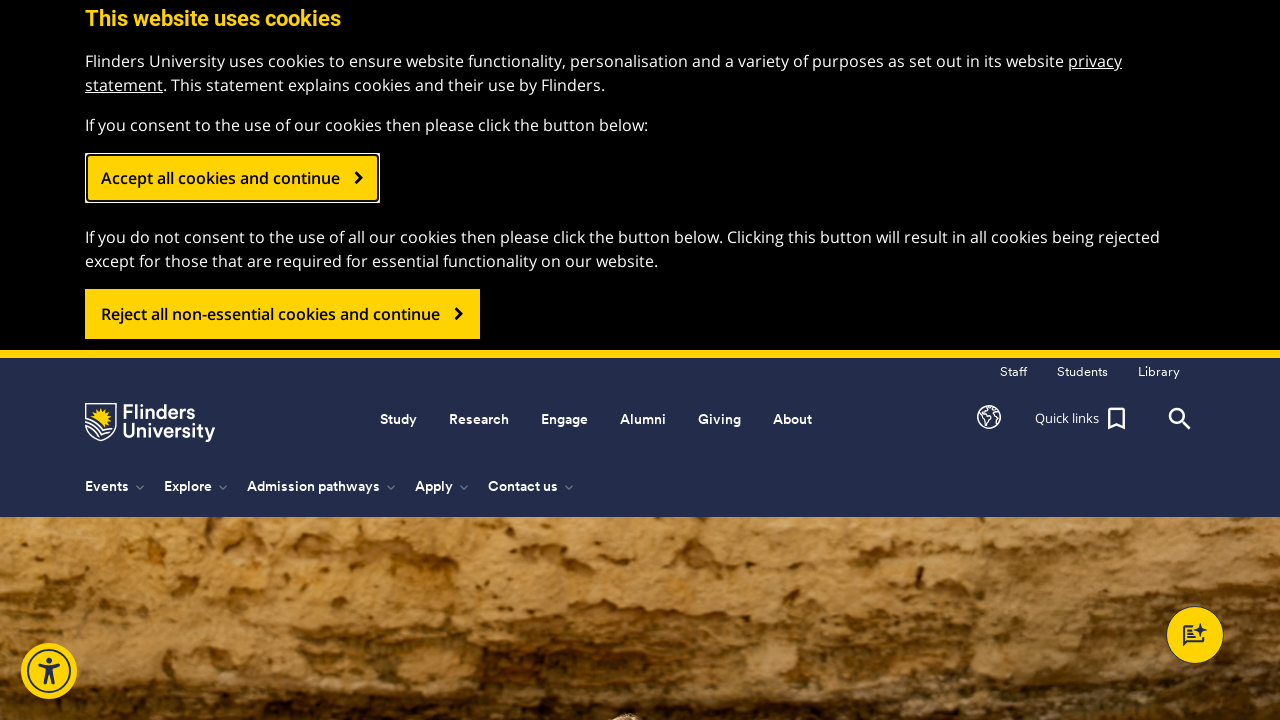

Arts study page loaded (domcontentloaded)
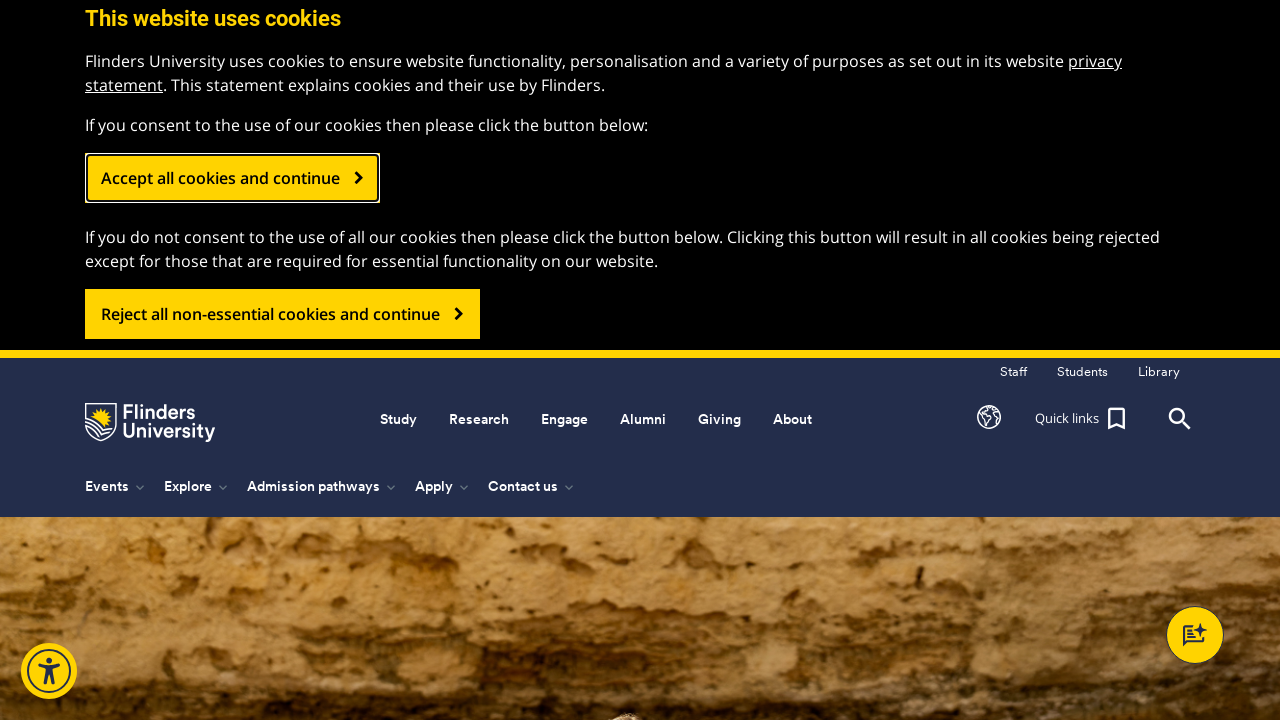

Navigated to Business, Commerce & Management study page
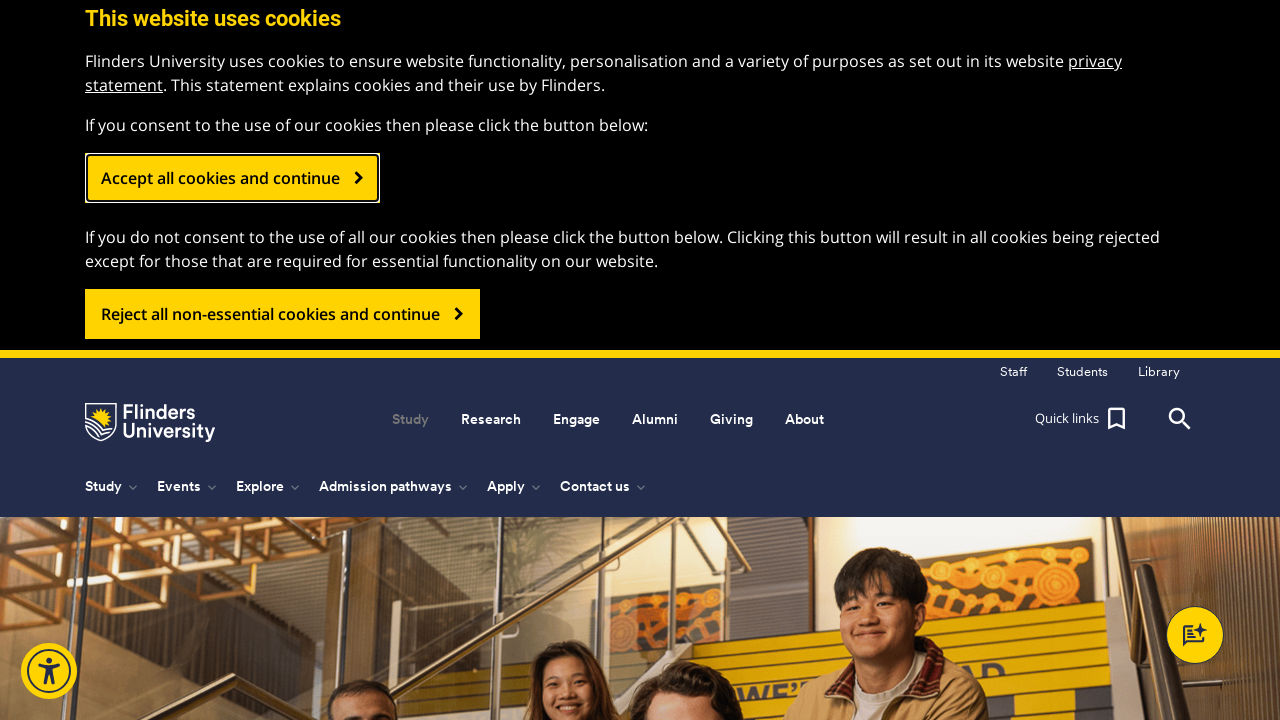

Business, Commerce & Management study page loaded (domcontentloaded)
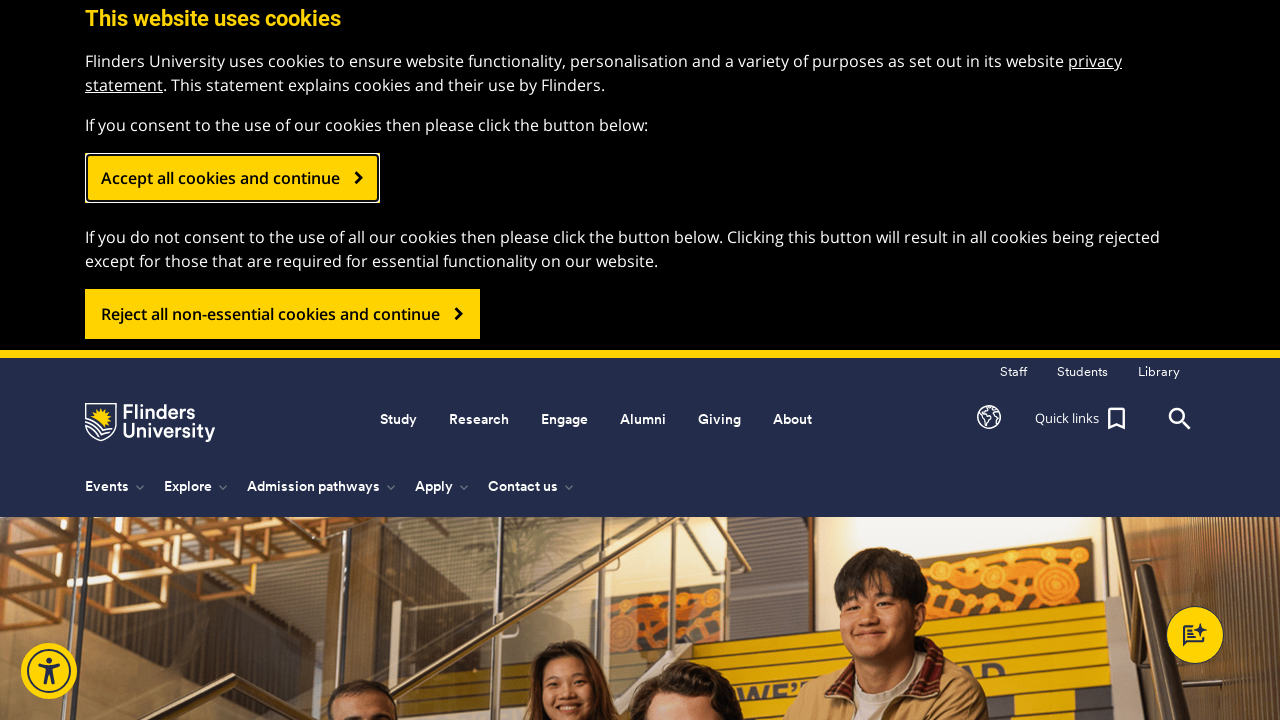

Navigated to International page
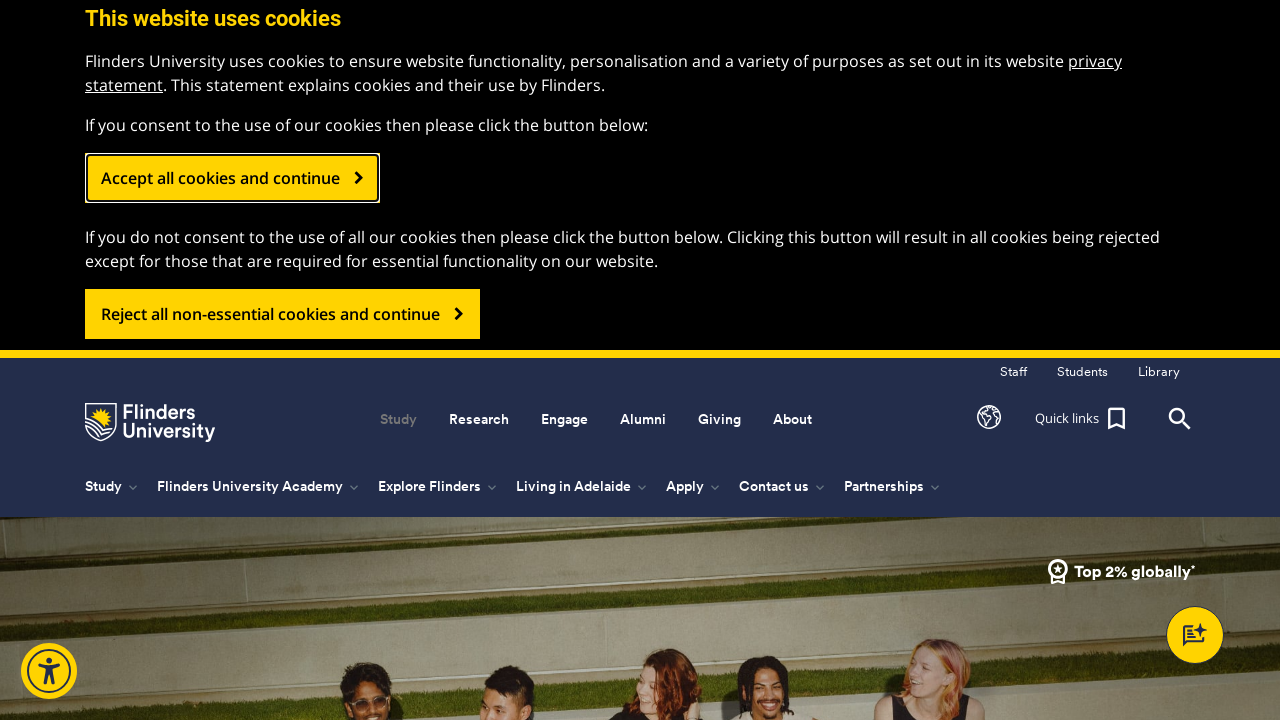

International page loaded (domcontentloaded)
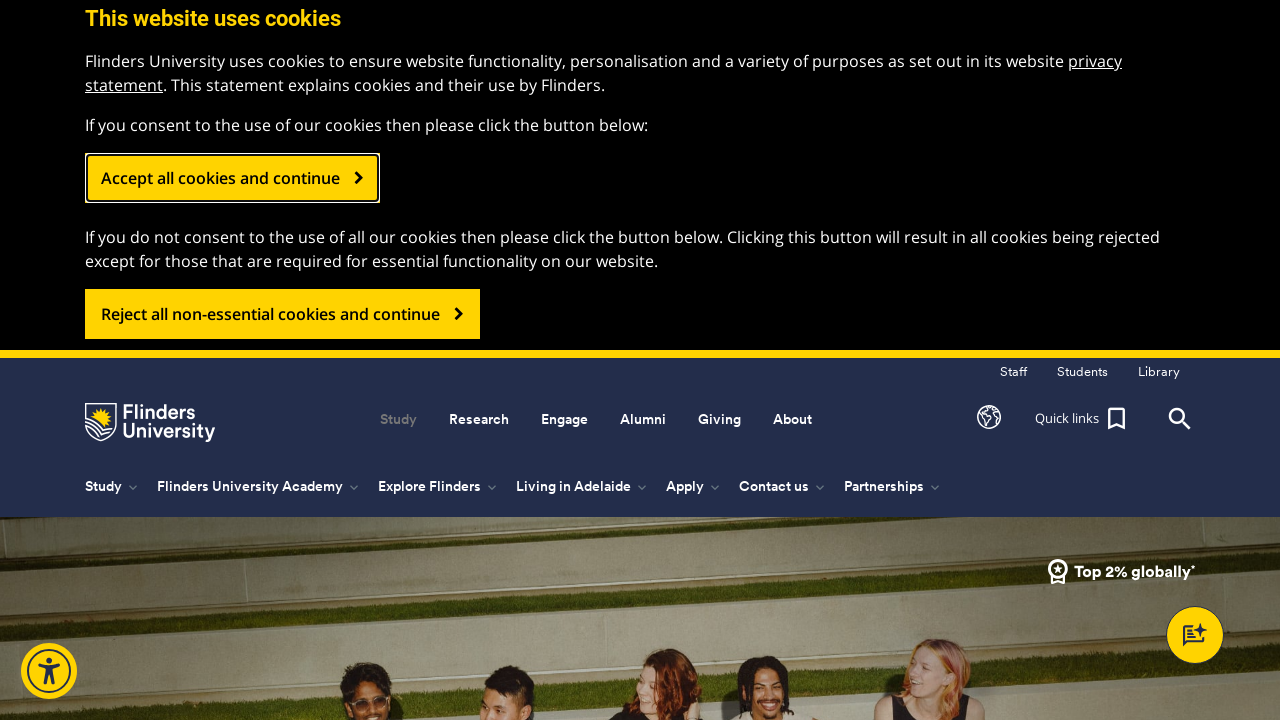

Navigated to International Arts page
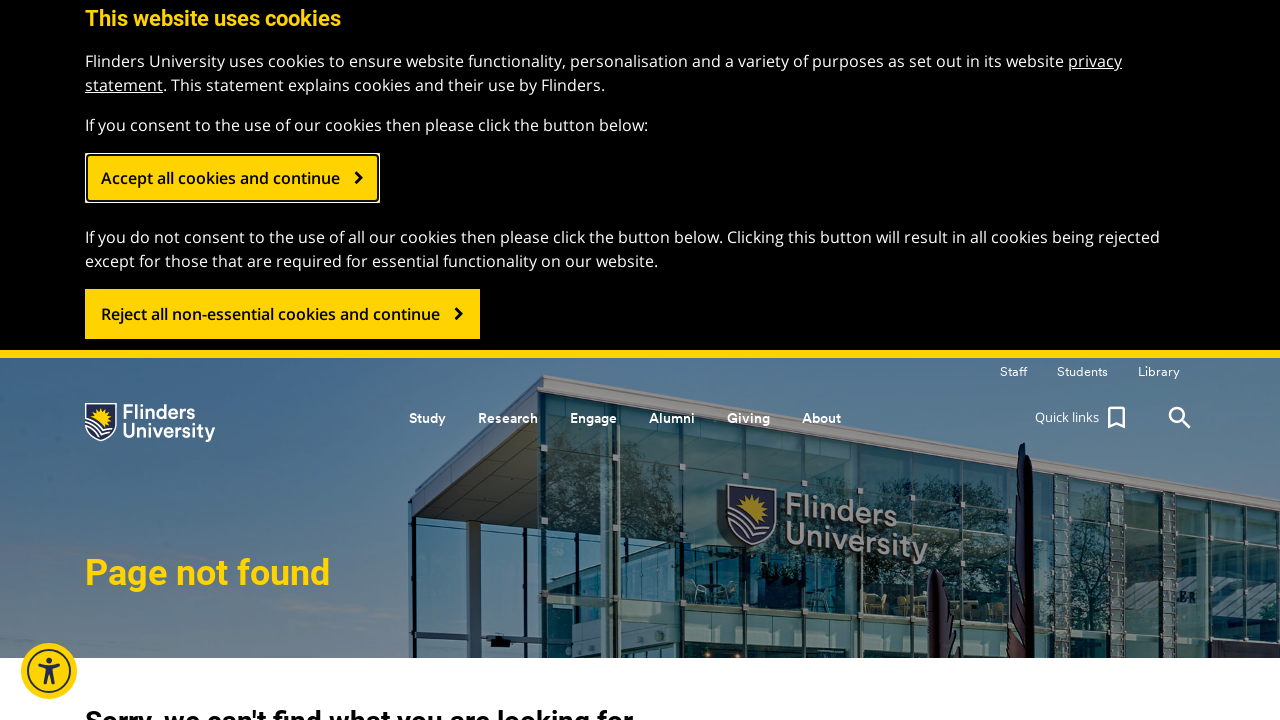

International Arts page loaded (domcontentloaded)
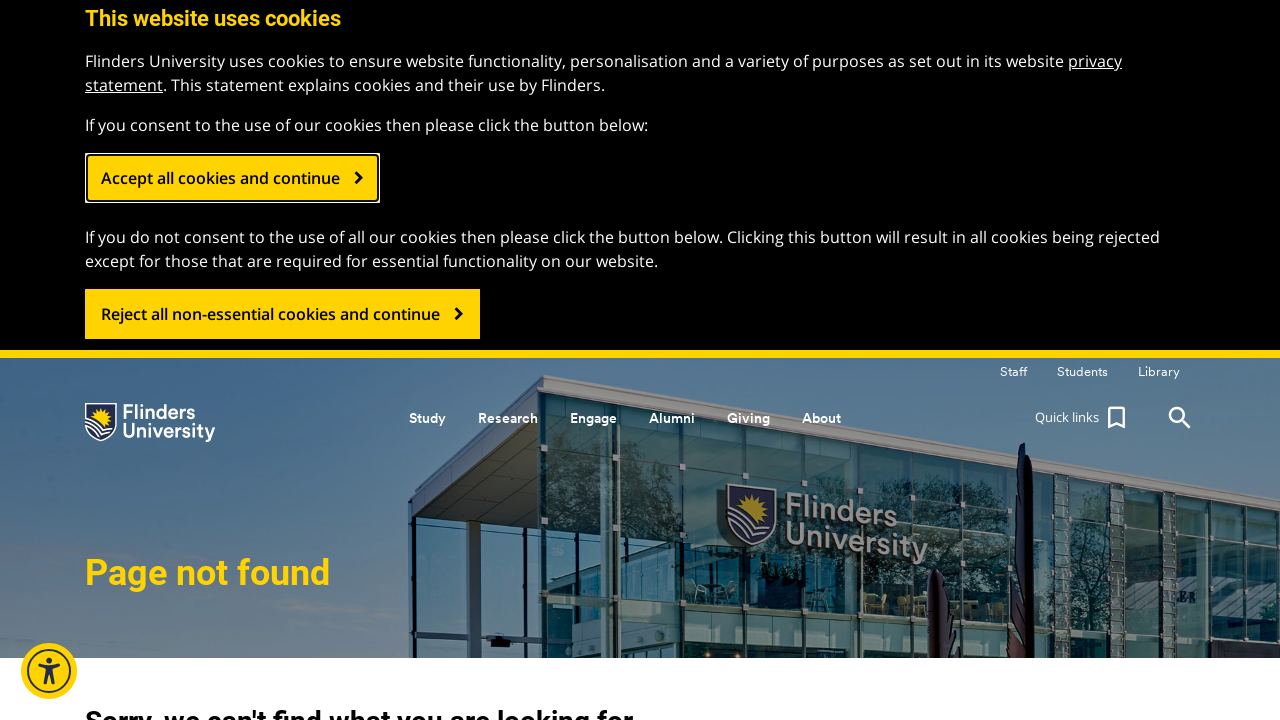

Navigated to International Business, Commerce & Management page
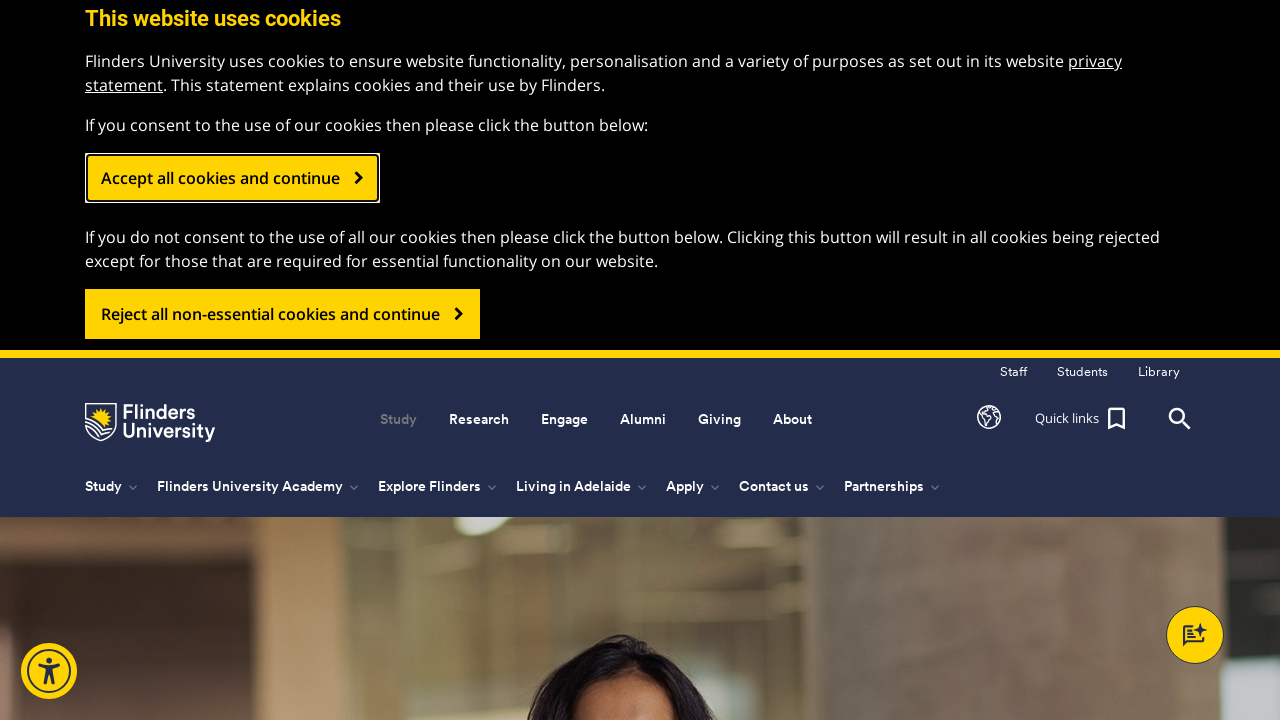

International Business, Commerce & Management page loaded (domcontentloaded)
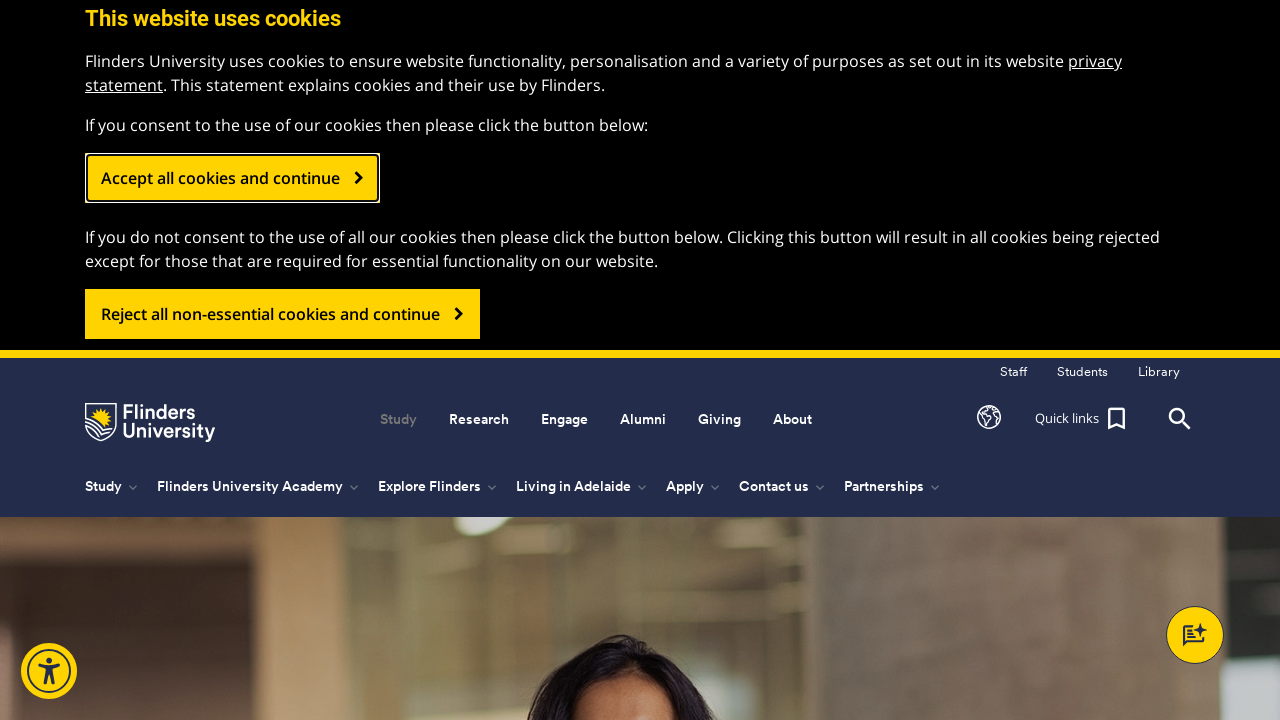

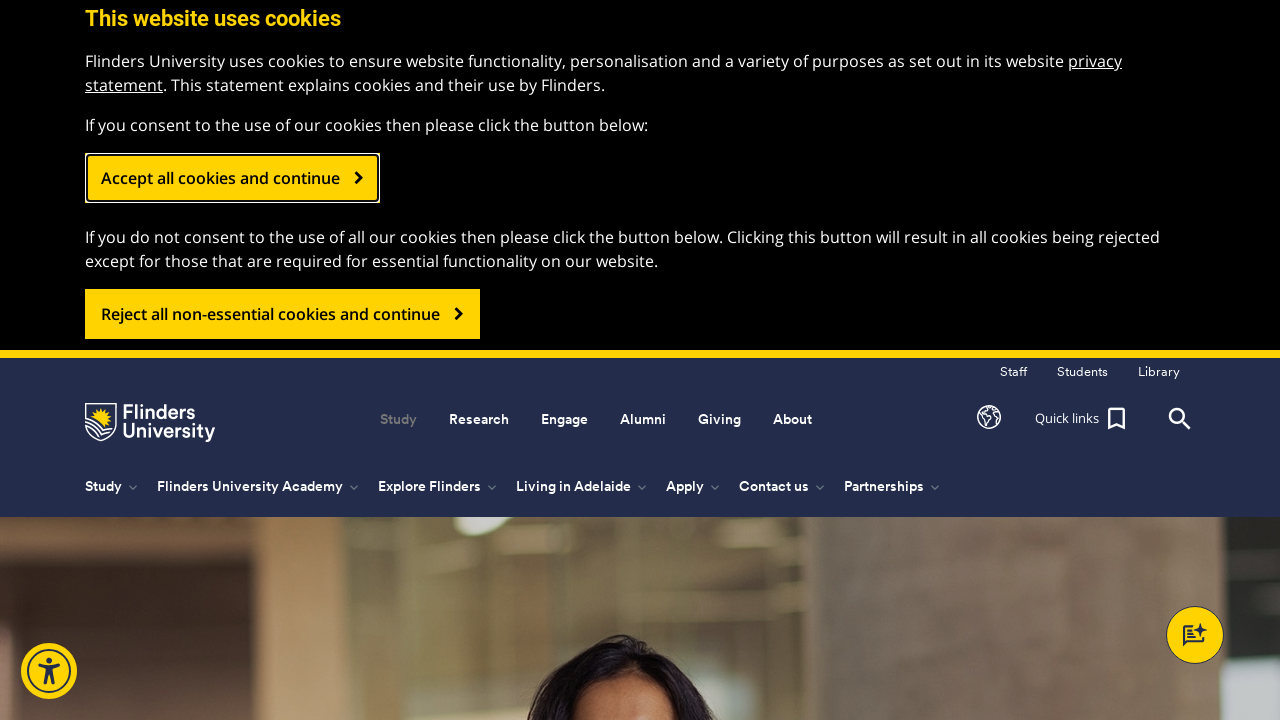